Tests radio button selection functionality by clicking a BMW radio button and verifying it becomes selected on a practice page.

Starting URL: https://www.letskodeit.com/practice

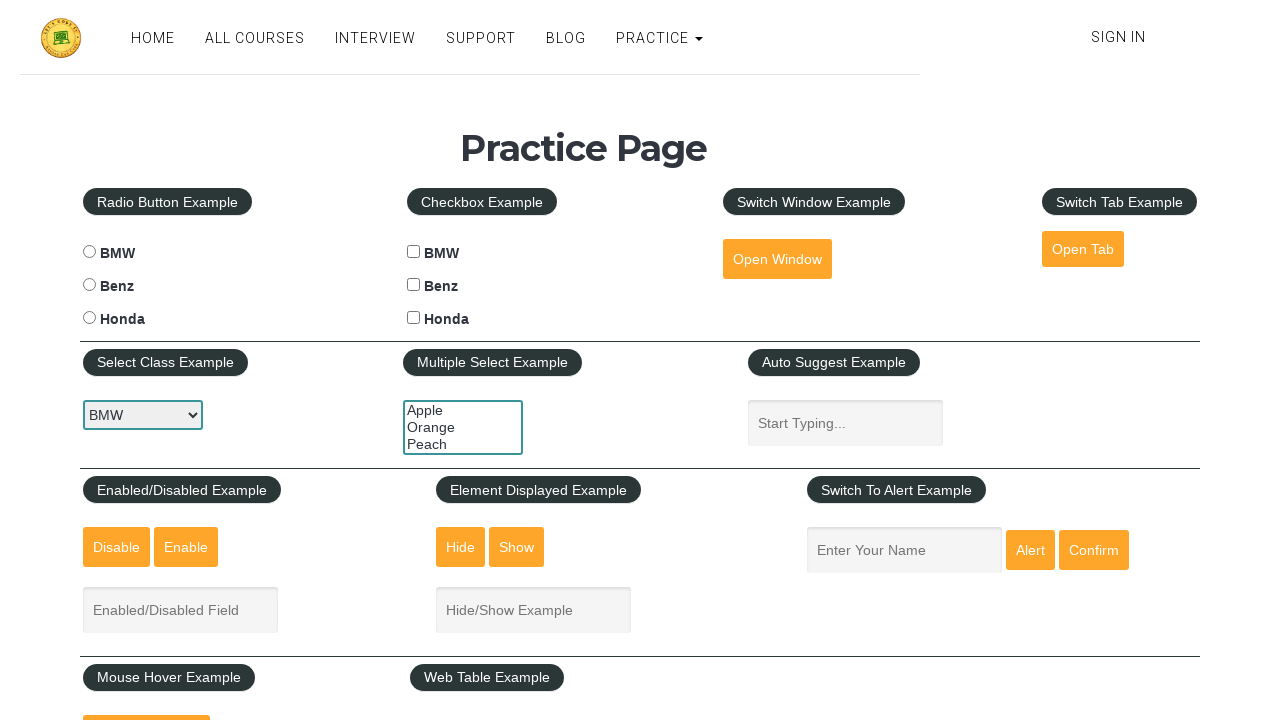

Waited for BMW radio button to be visible
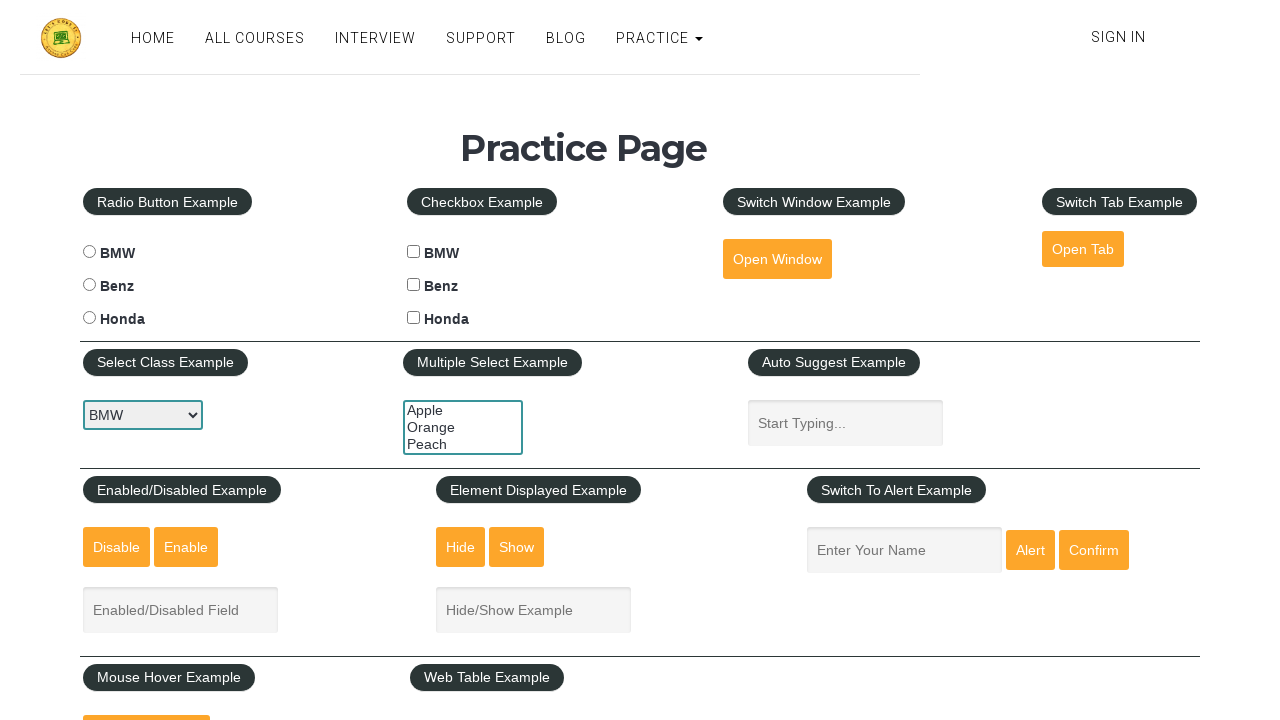

Located BMW radio button element
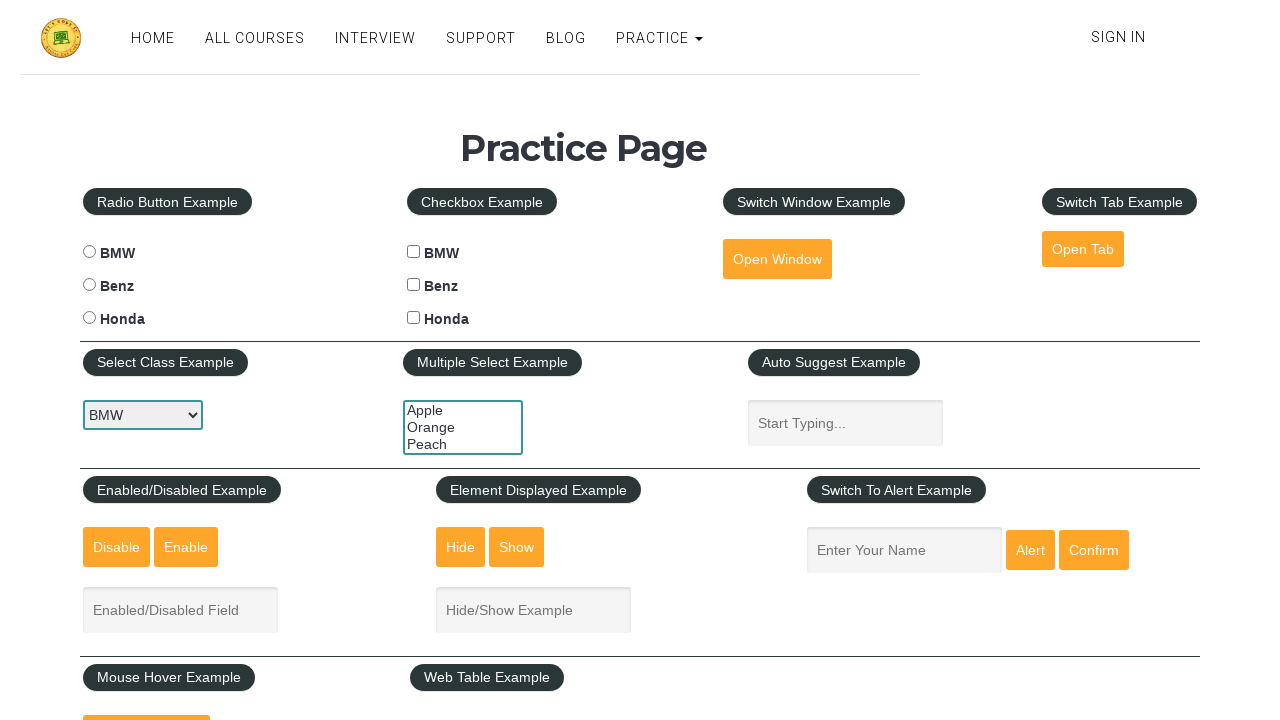

Verified BMW radio button is initially not selected
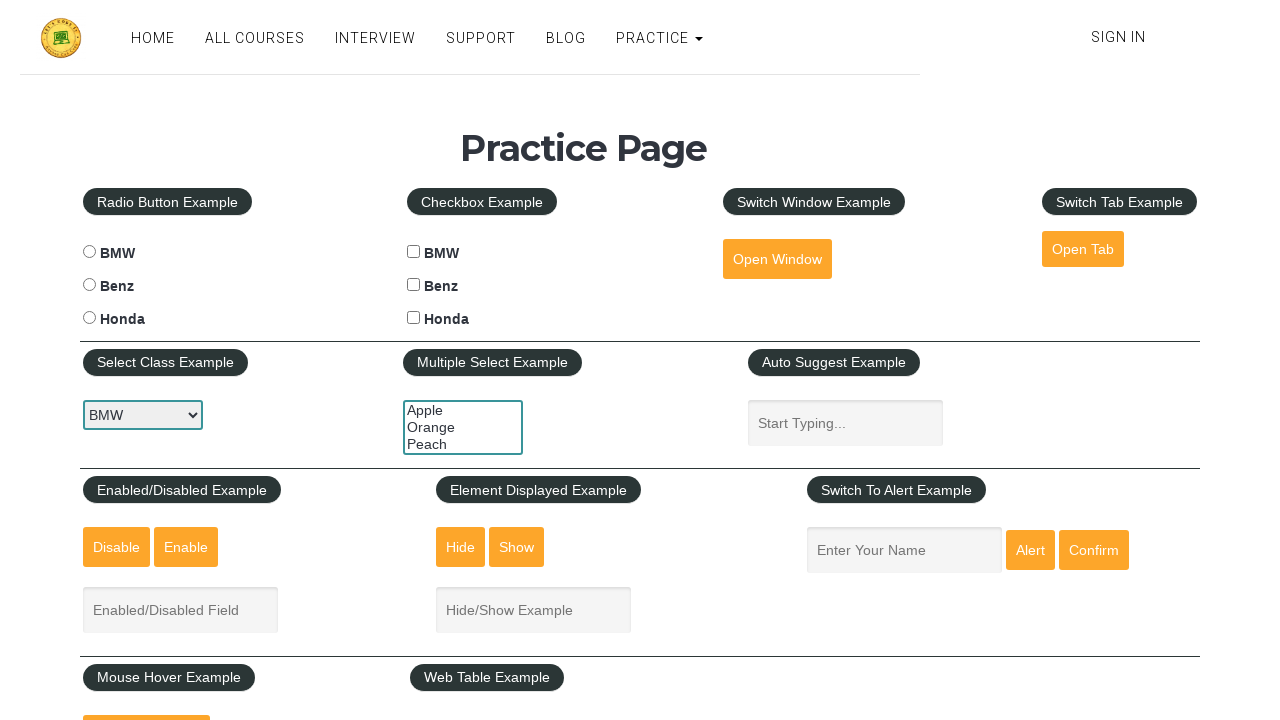

Clicked BMW radio button at (89, 252) on #bmwradio
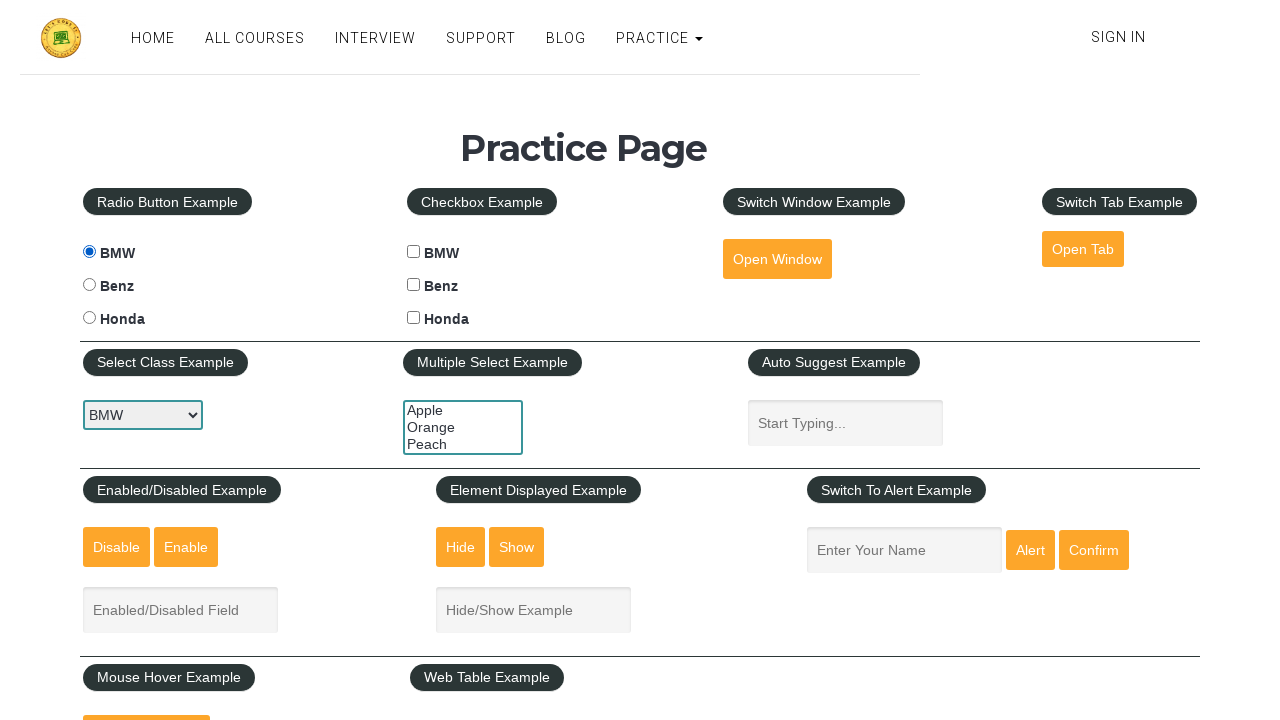

Verified BMW radio button is now selected
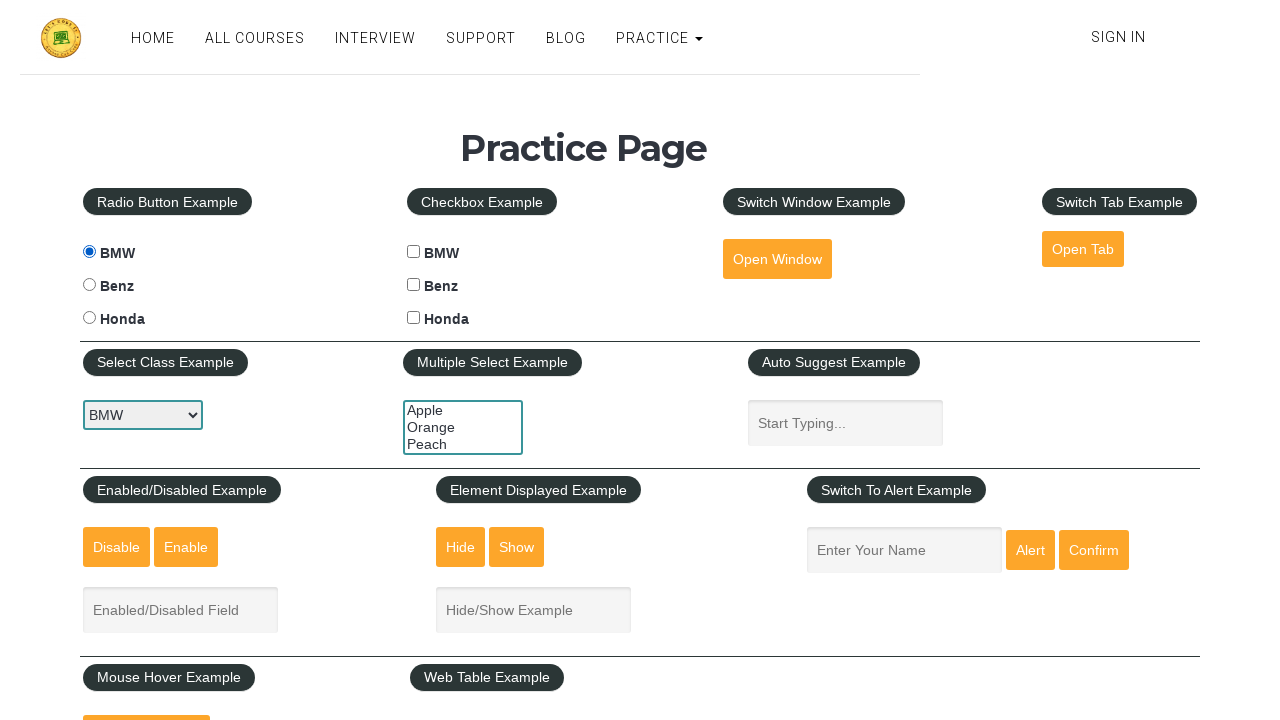

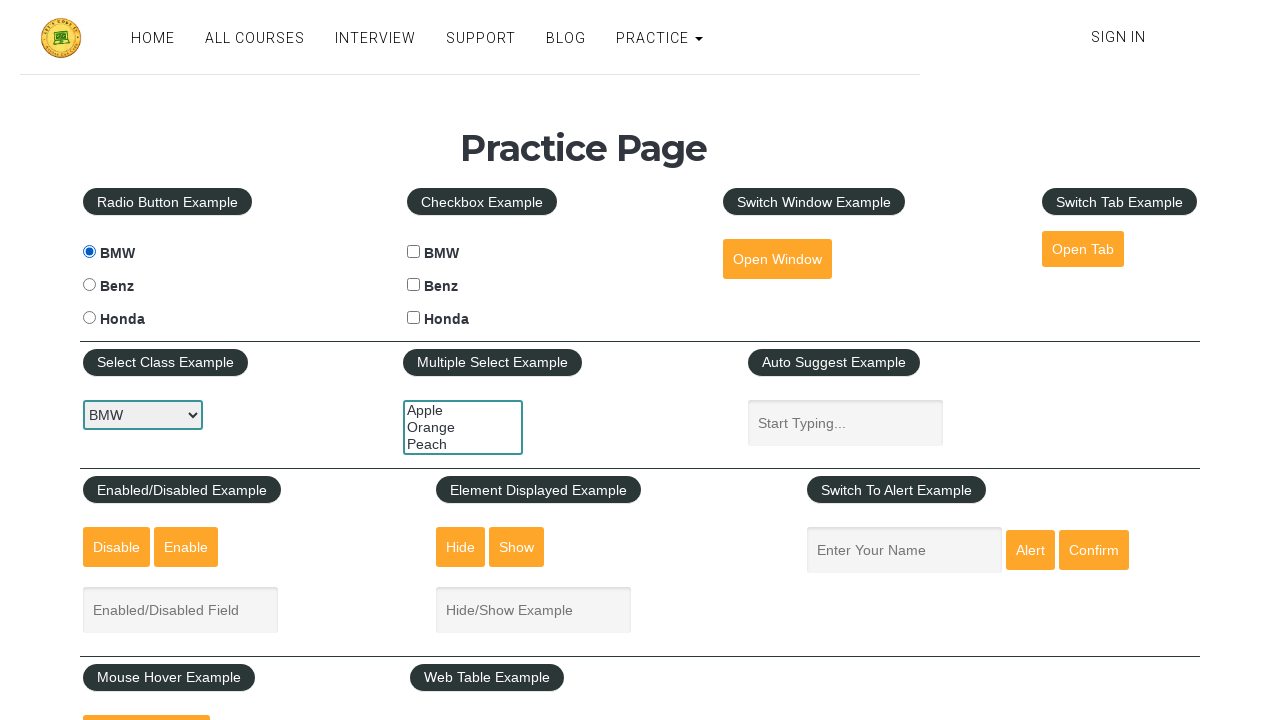